Tests the dynamic properties page by waiting for and clicking a button that becomes enabled after a delay

Starting URL: https://demoqa.com/dynamic-properties

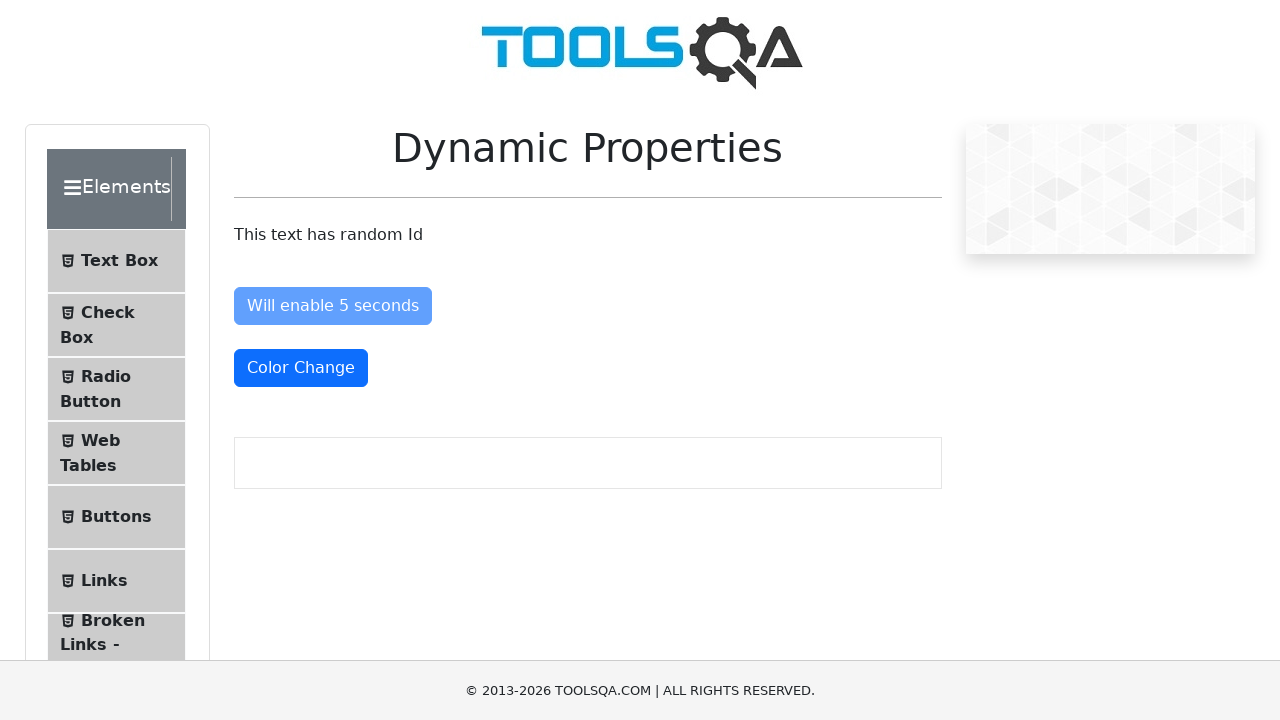

Waited for 'Enable After' button to become enabled (timeout: 10s)
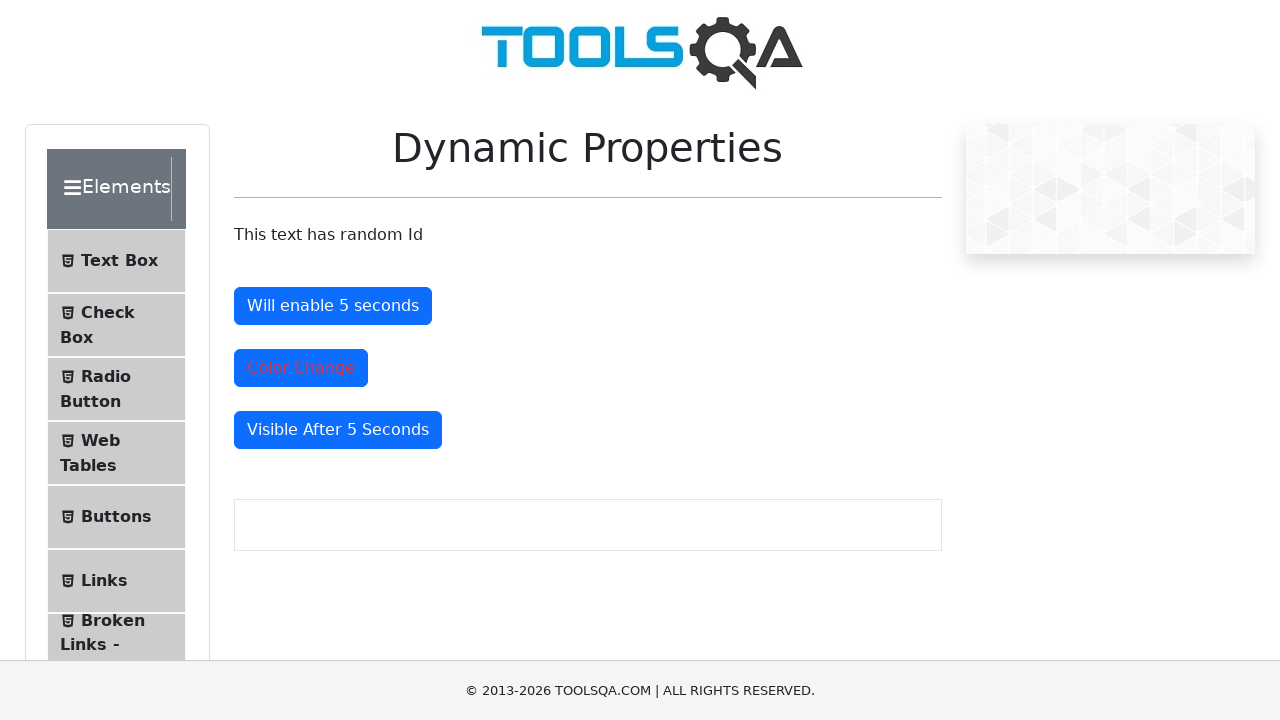

Clicked the 'Enable After' button at (333, 306) on #enableAfter
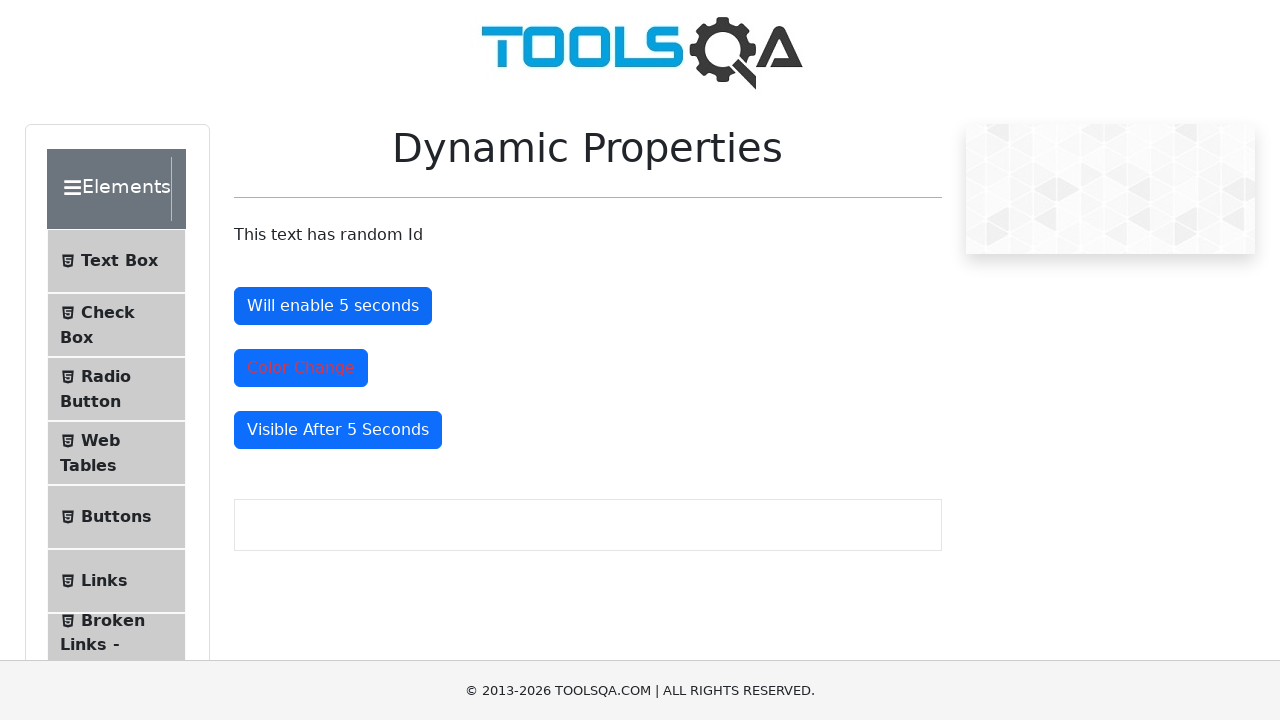

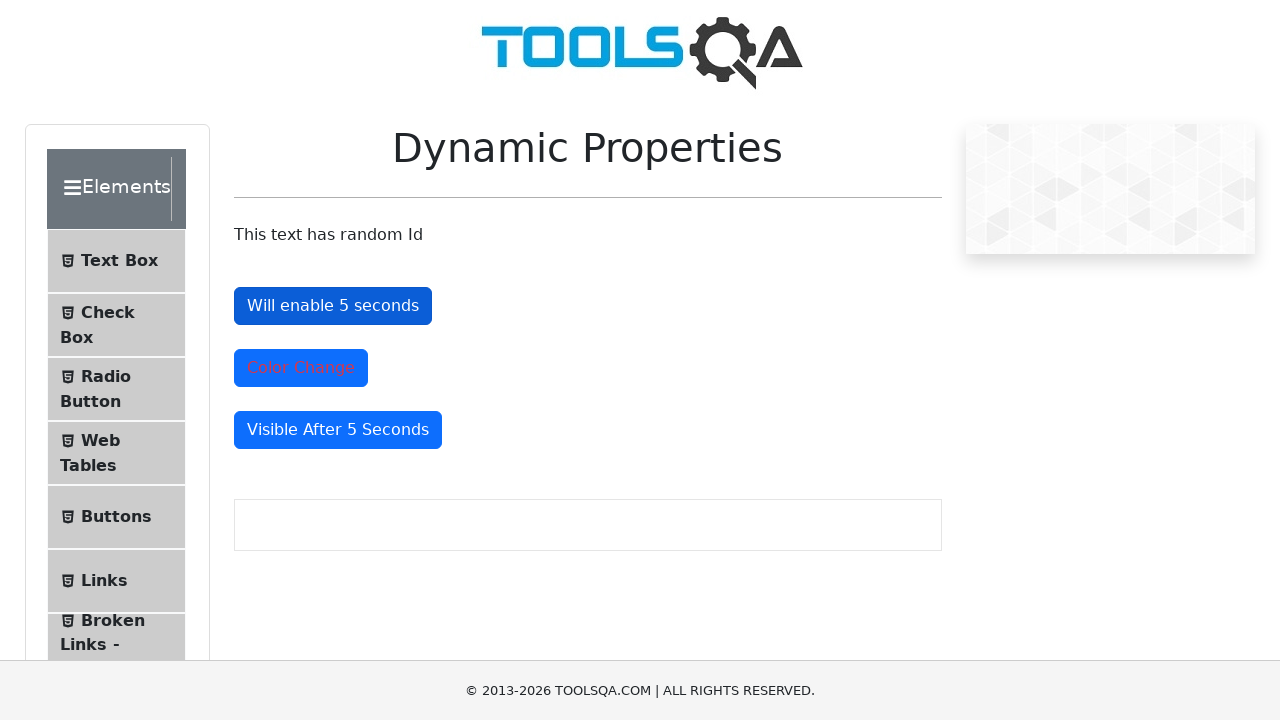